Tests jQuery UI custom dropdown by selecting different number options (5, 9, 8) and verifying the selection is displayed correctly

Starting URL: http://jqueryui.com/resources/demos/selectmenu/default.html

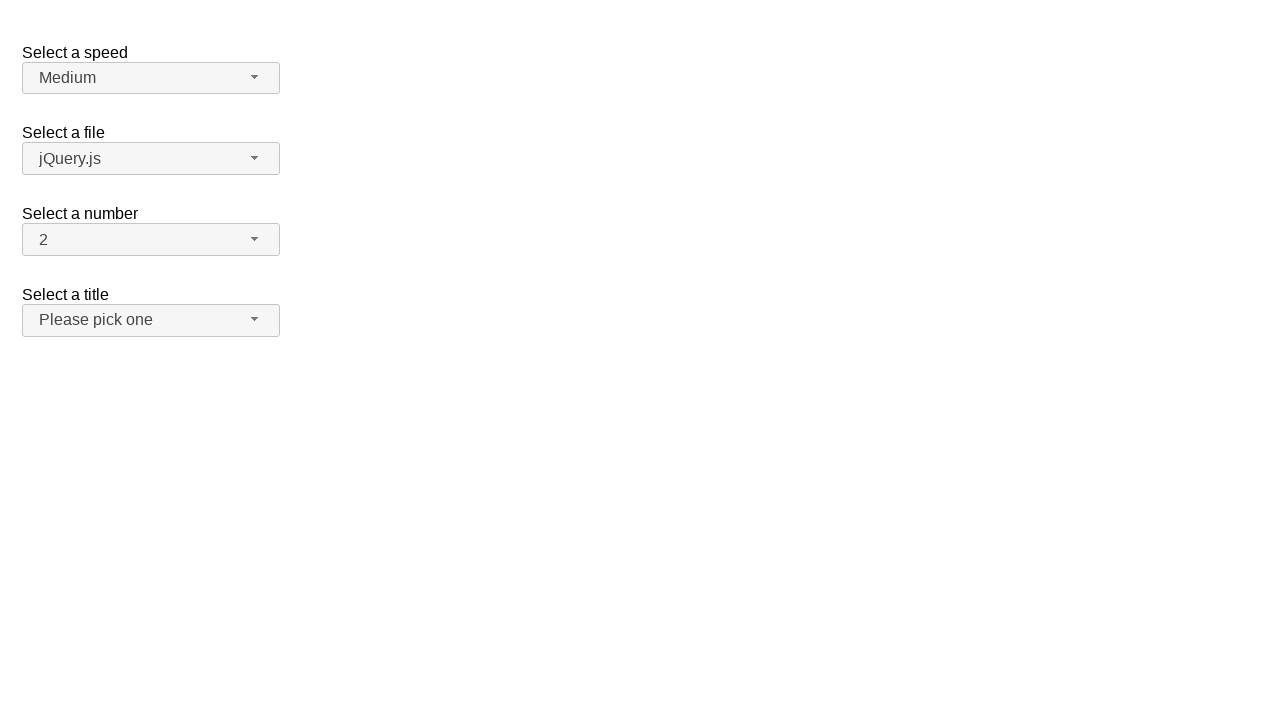

Clicked number dropdown button to open menu at (151, 240) on xpath=//span[@id='number-button']
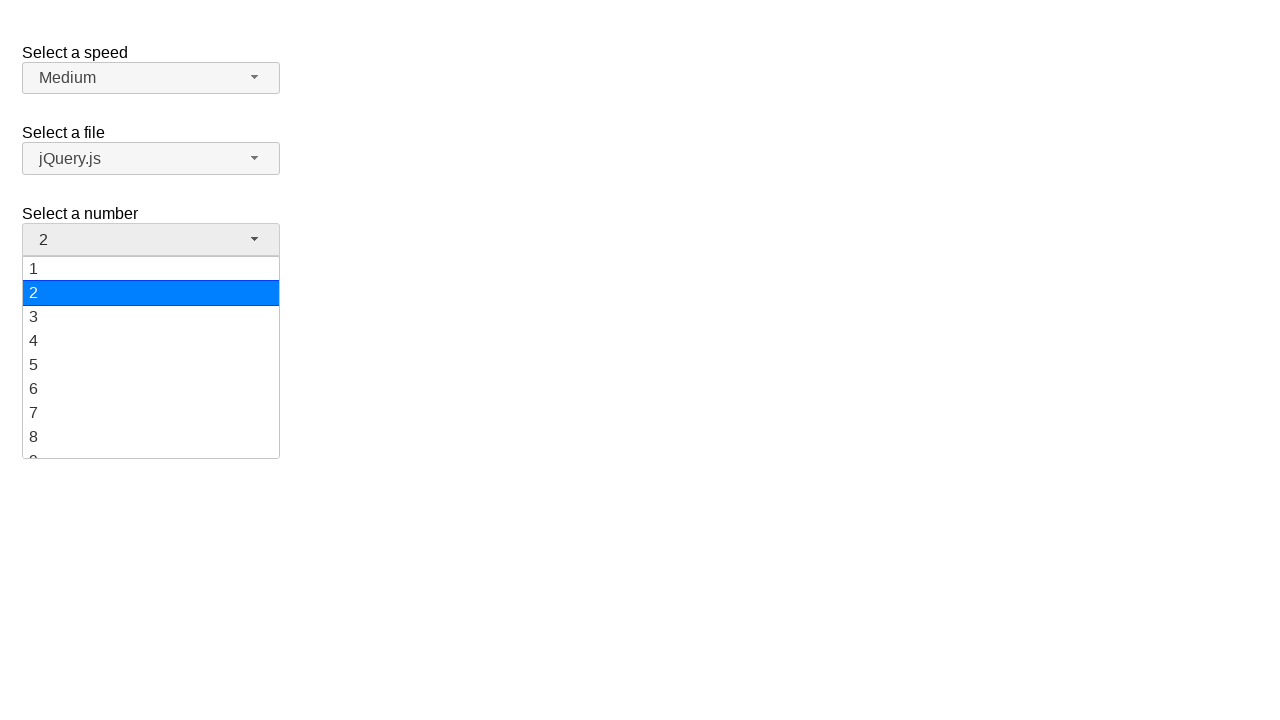

Dropdown menu loaded and menu items are visible
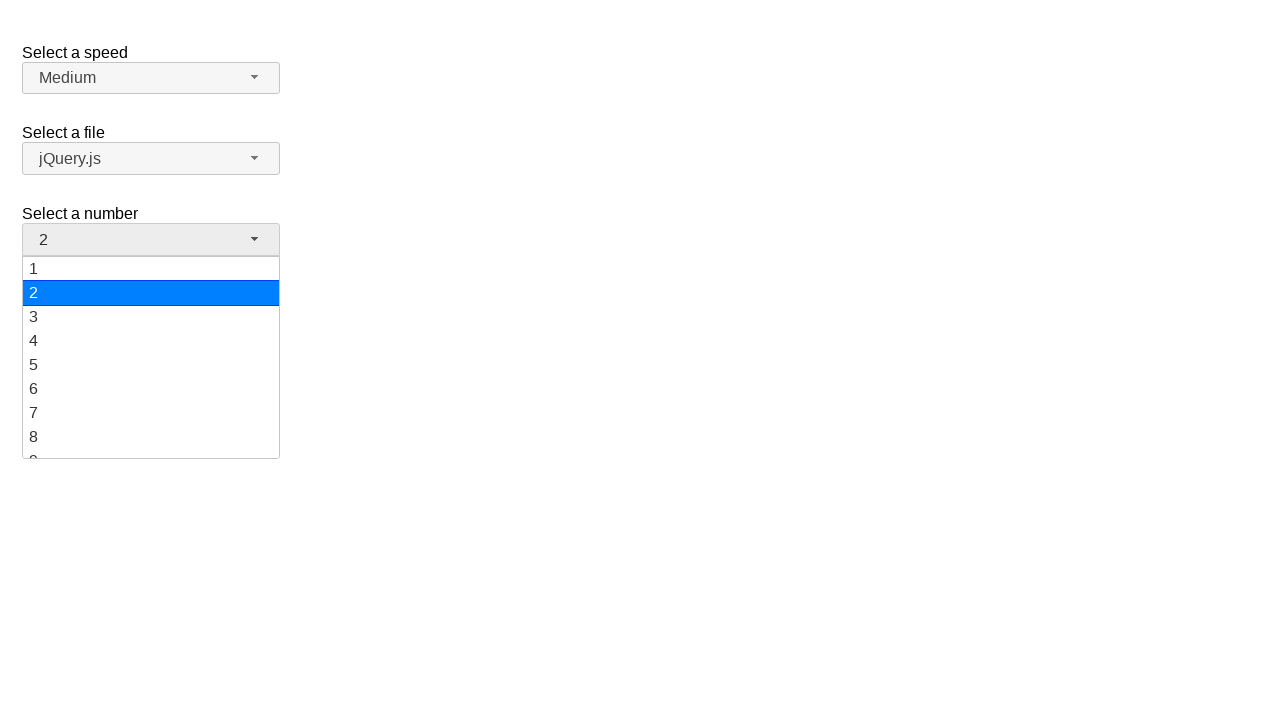

Selected option '5' from dropdown menu at (151, 365) on xpath=//ul[@id='number-menu']//li[@class='ui-menu-item']//div[text()='5']
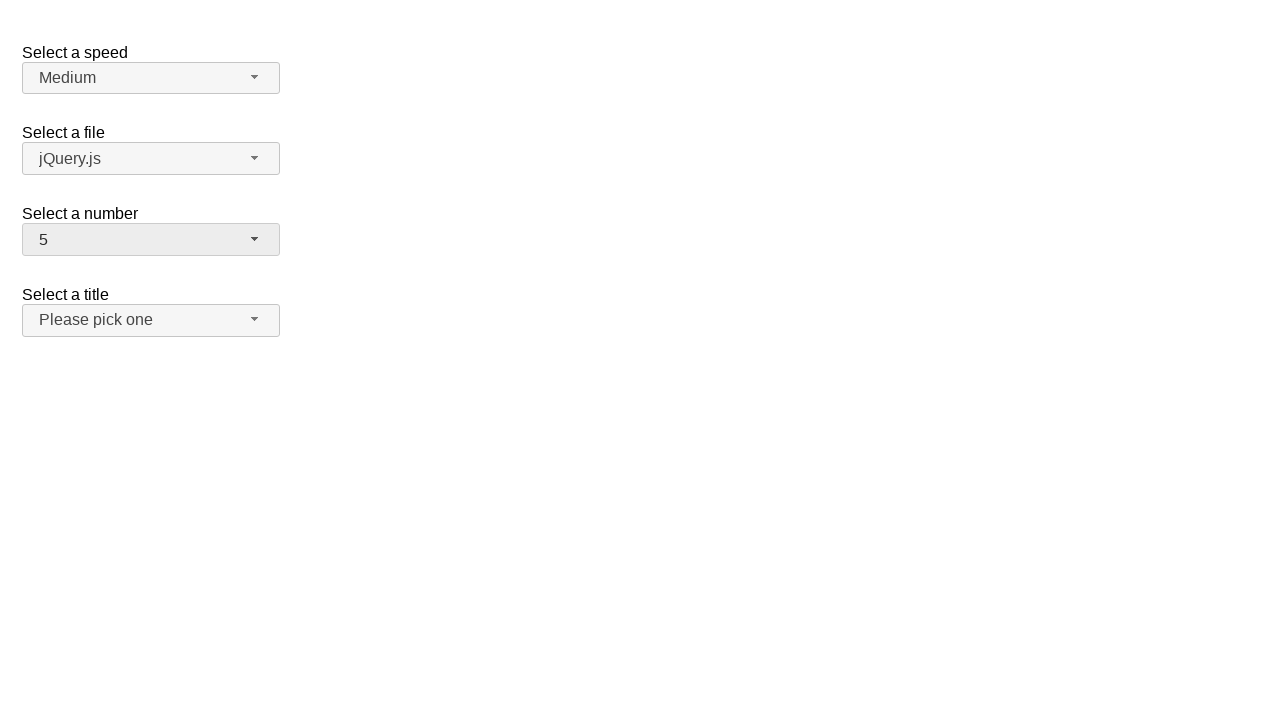

Verified that '5' is displayed as selected option
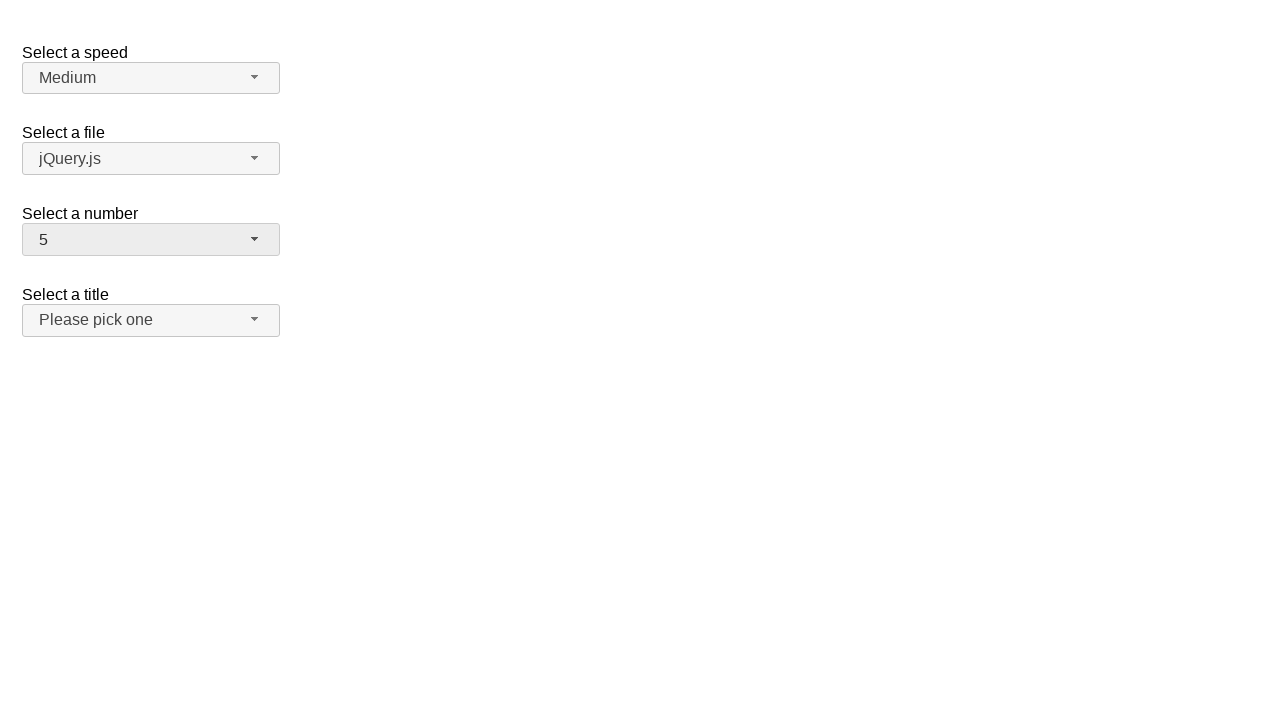

Navigated to jQuery UI selectmenu demo page
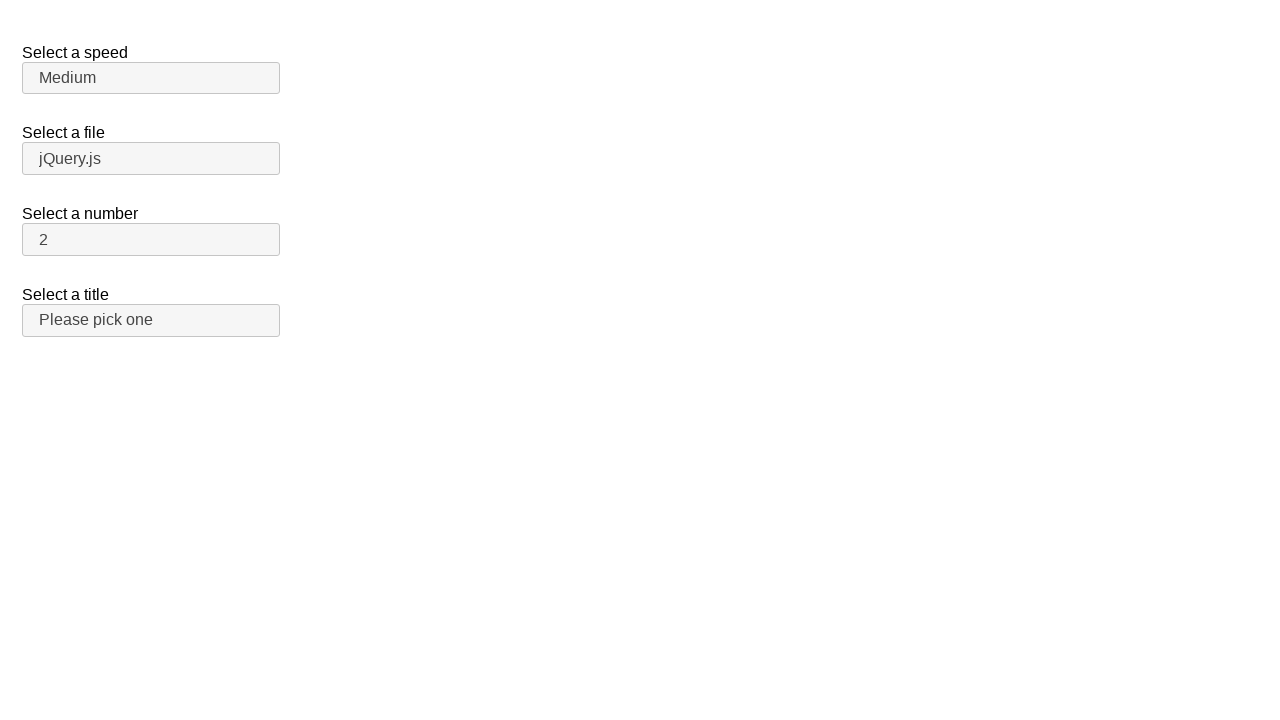

Clicked number dropdown button to open menu at (151, 240) on xpath=//span[@id='number-button']
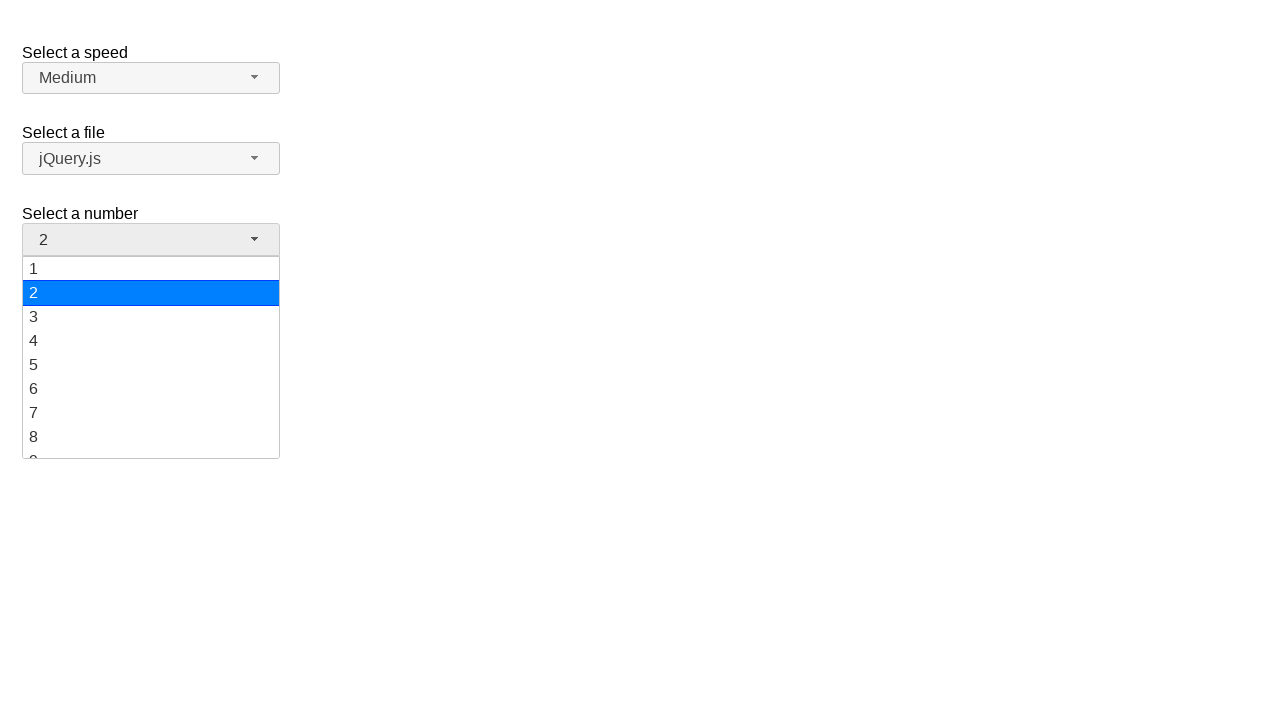

Dropdown menu loaded and menu items are visible
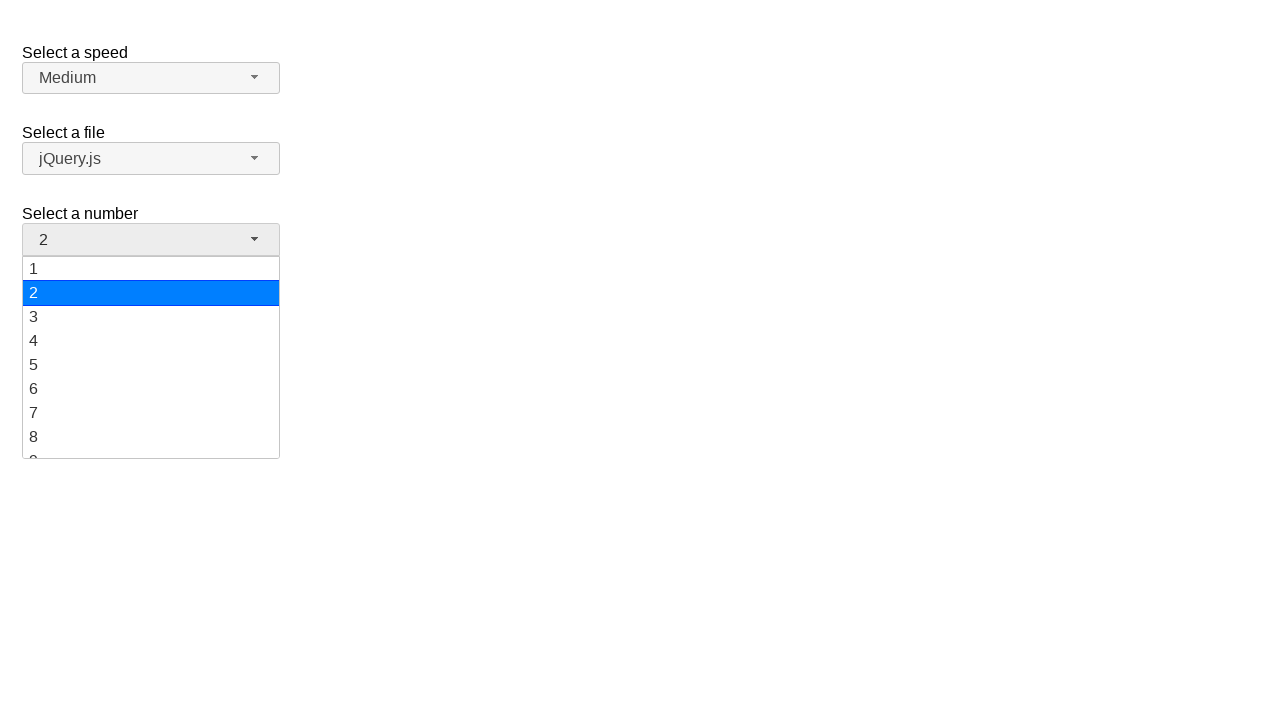

Selected option '9' from dropdown menu at (151, 446) on xpath=//ul[@id='number-menu']//li[@class='ui-menu-item']//div[text()='9']
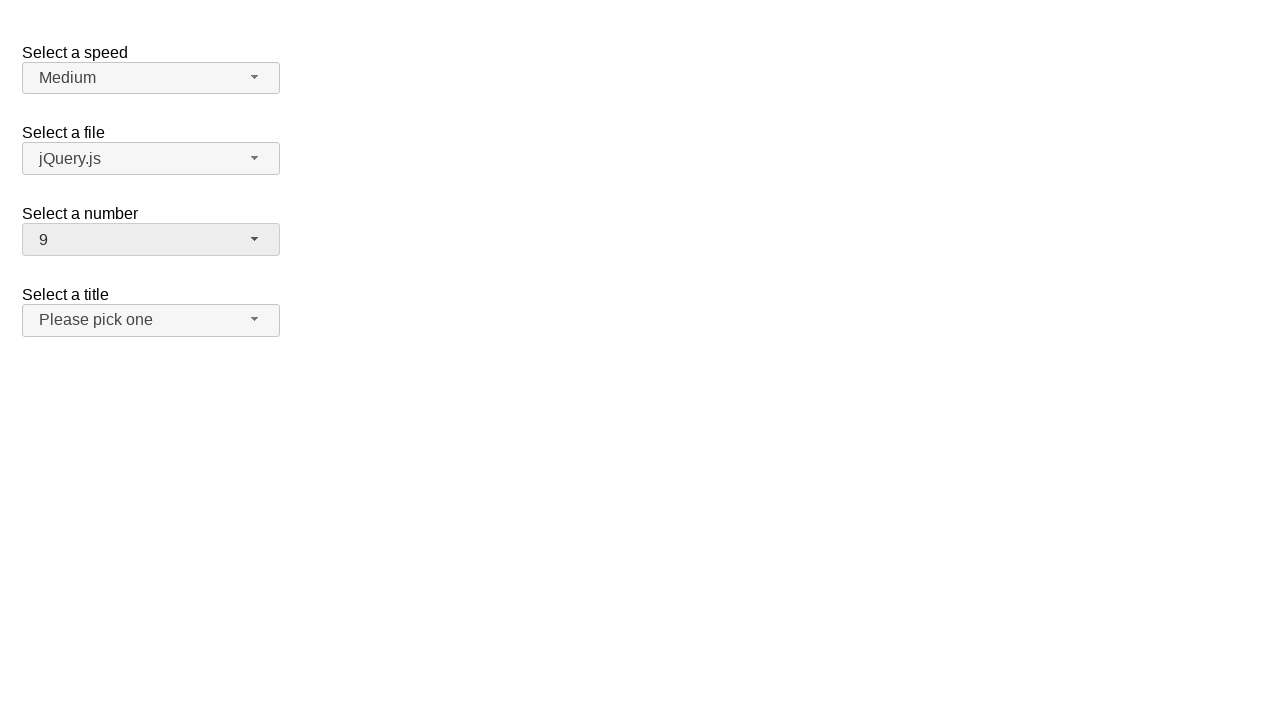

Verified that '9' is displayed as selected option
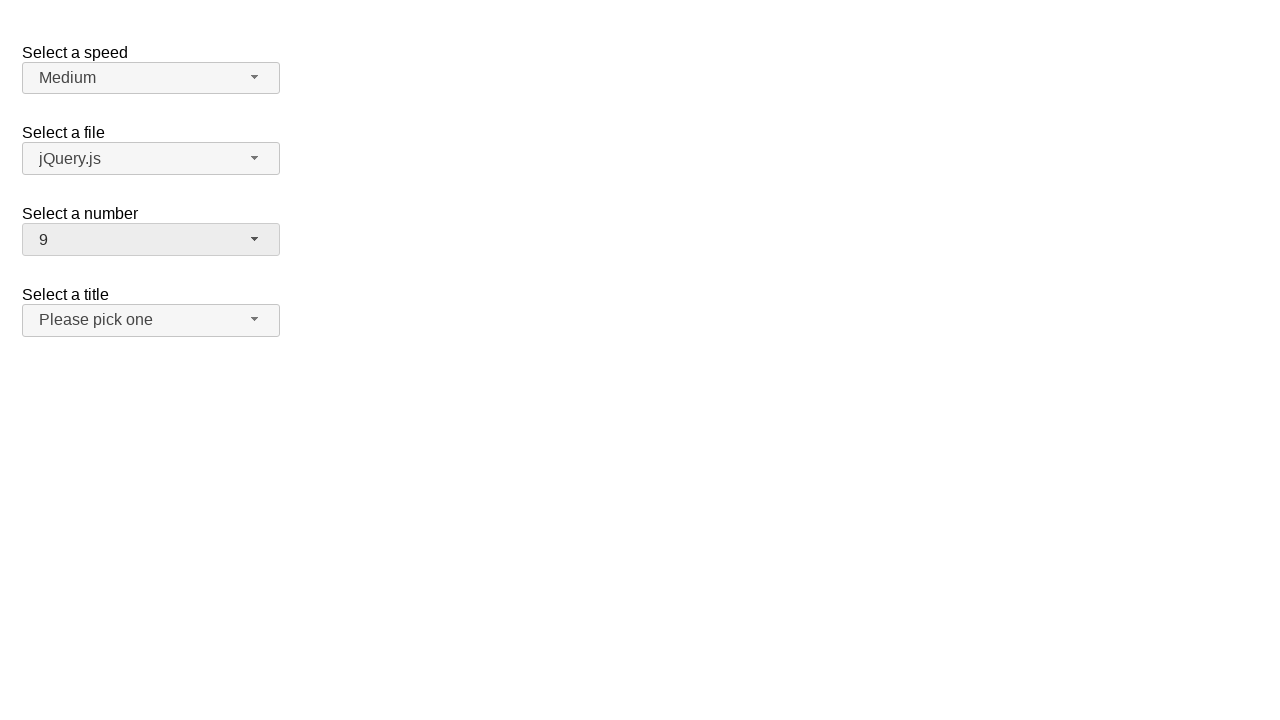

Navigated to jQuery UI selectmenu demo page
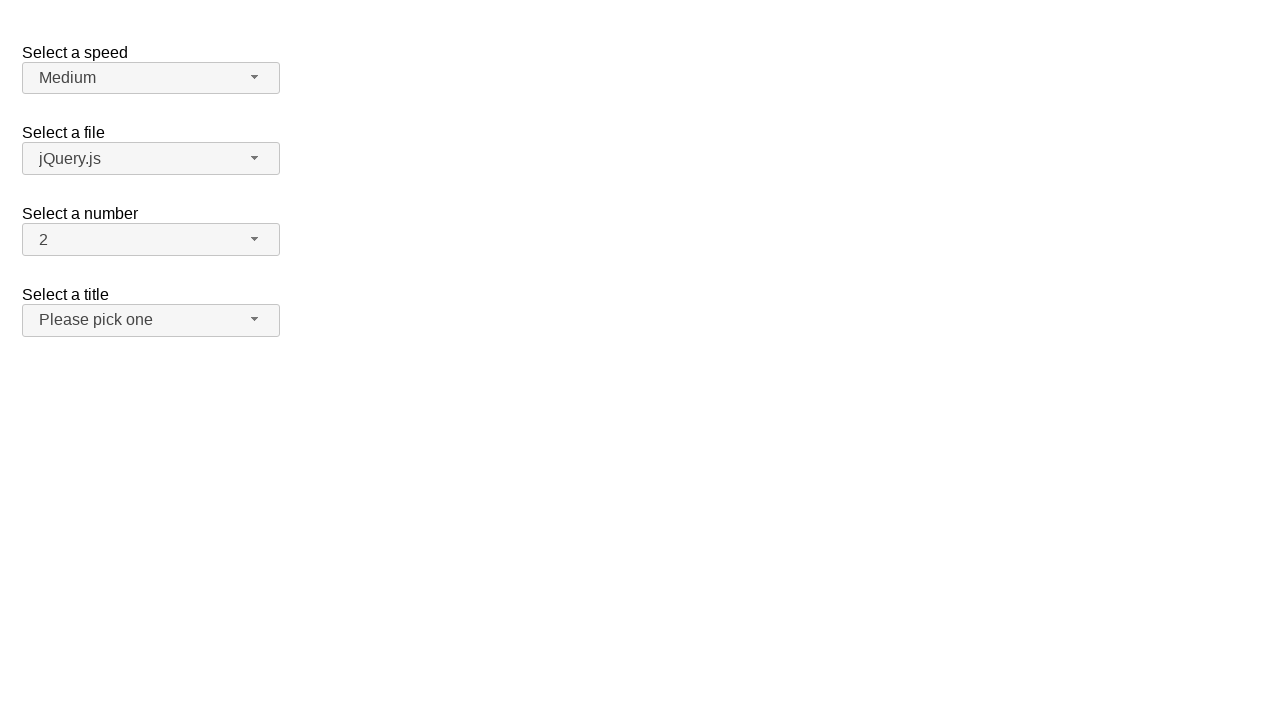

Clicked number dropdown button to open menu at (151, 240) on xpath=//span[@id='number-button']
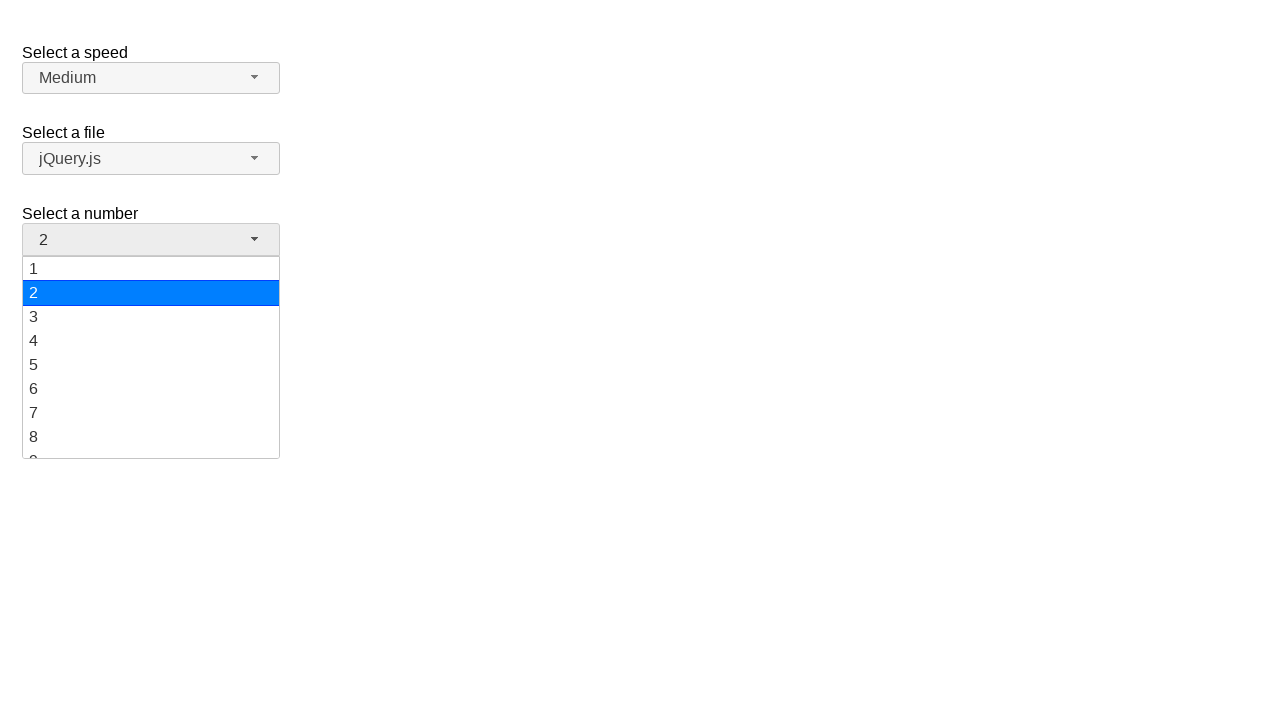

Dropdown menu loaded and menu items are visible
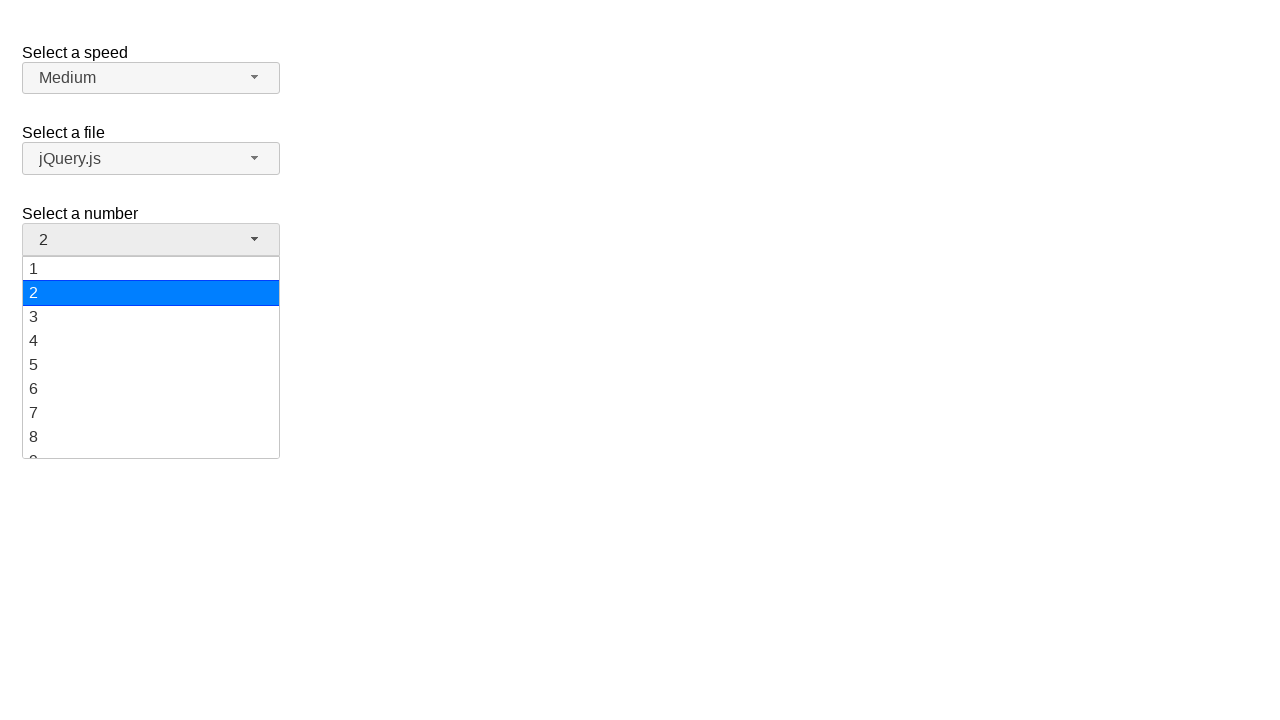

Selected option '8' from dropdown menu at (151, 437) on xpath=//ul[@id='number-menu']//li[@class='ui-menu-item']//div[text()='8']
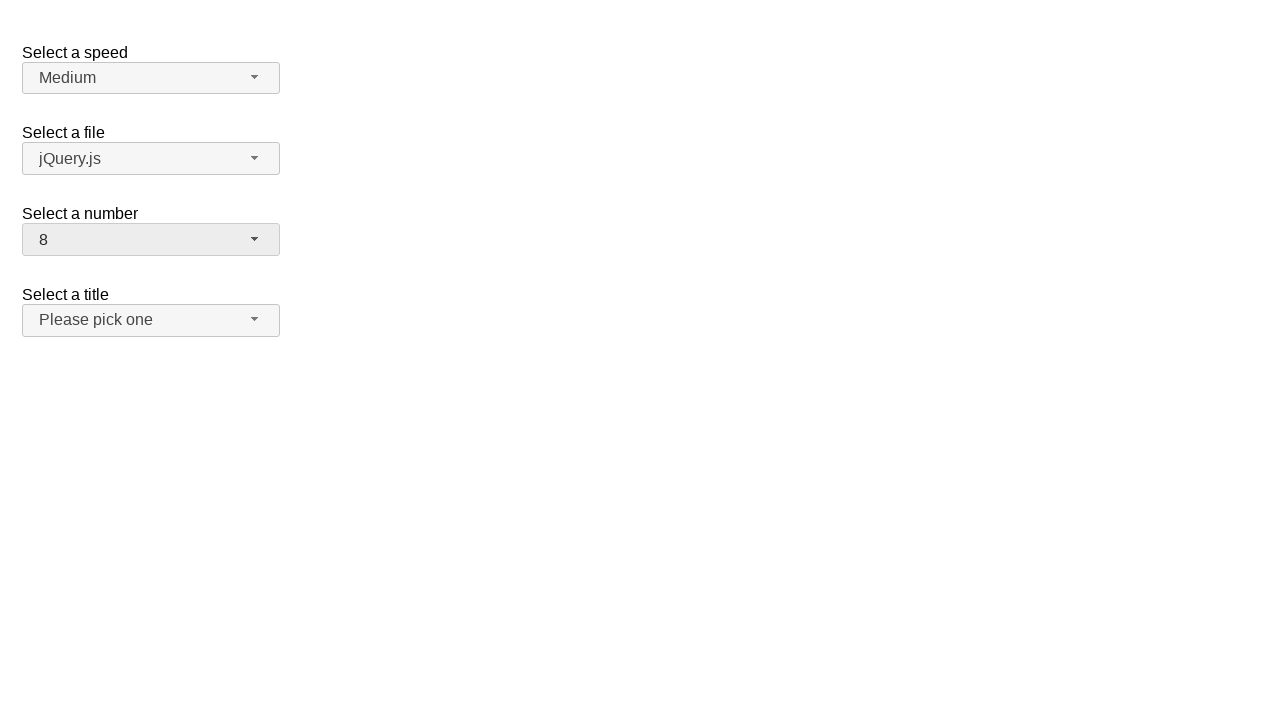

Verified that '8' is displayed as selected option
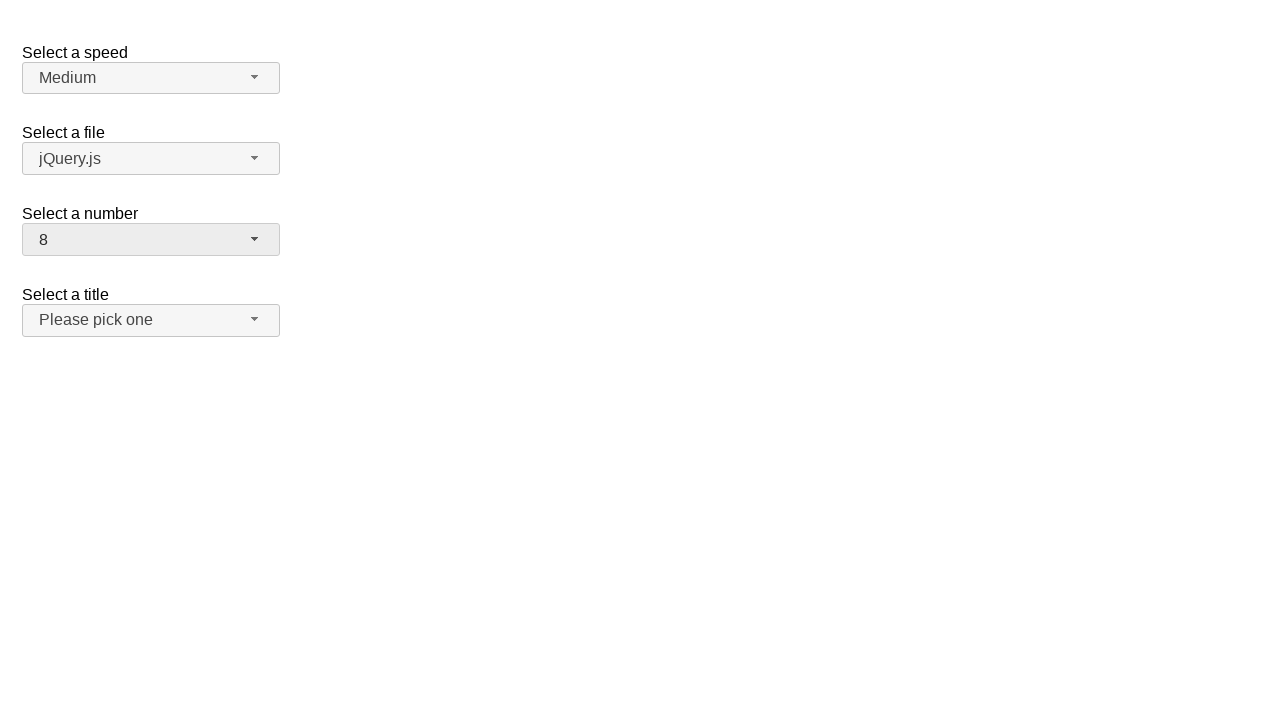

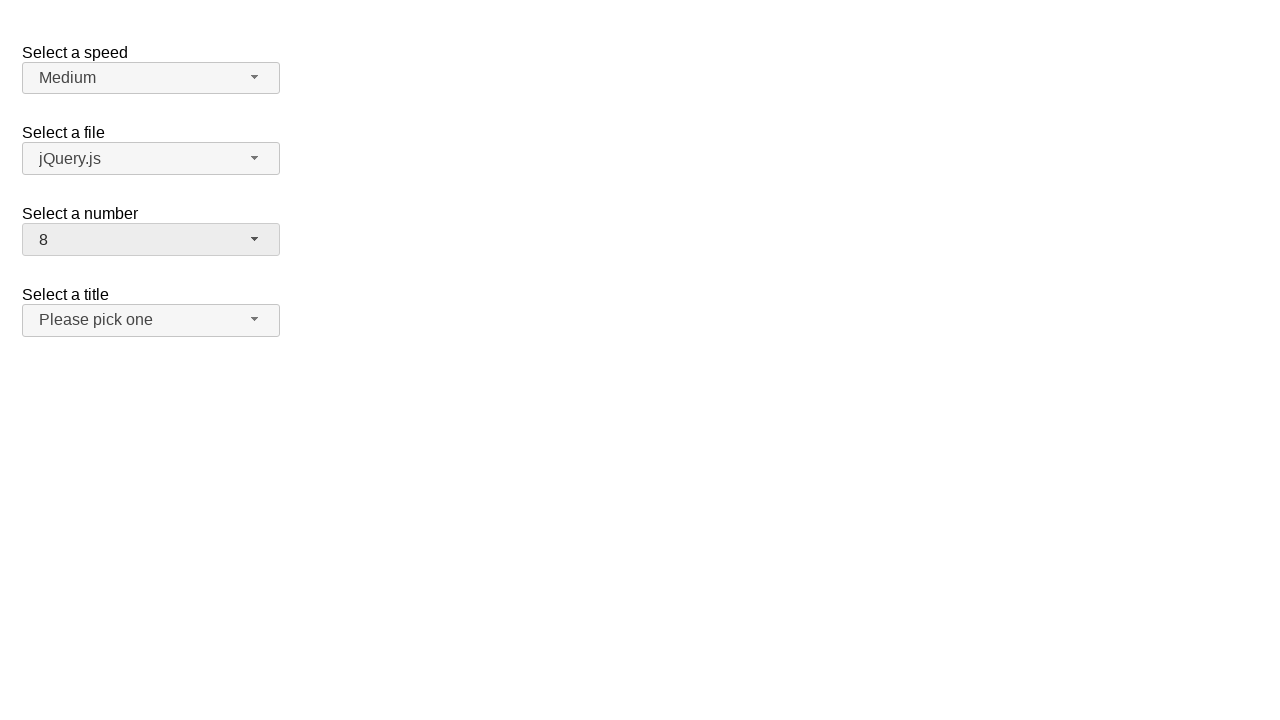